Tests textarea input functionality on a test page by clearing and filling two different textarea elements with text and verifying the input values were correctly set.

Starting URL: https://omayo.blogspot.in/

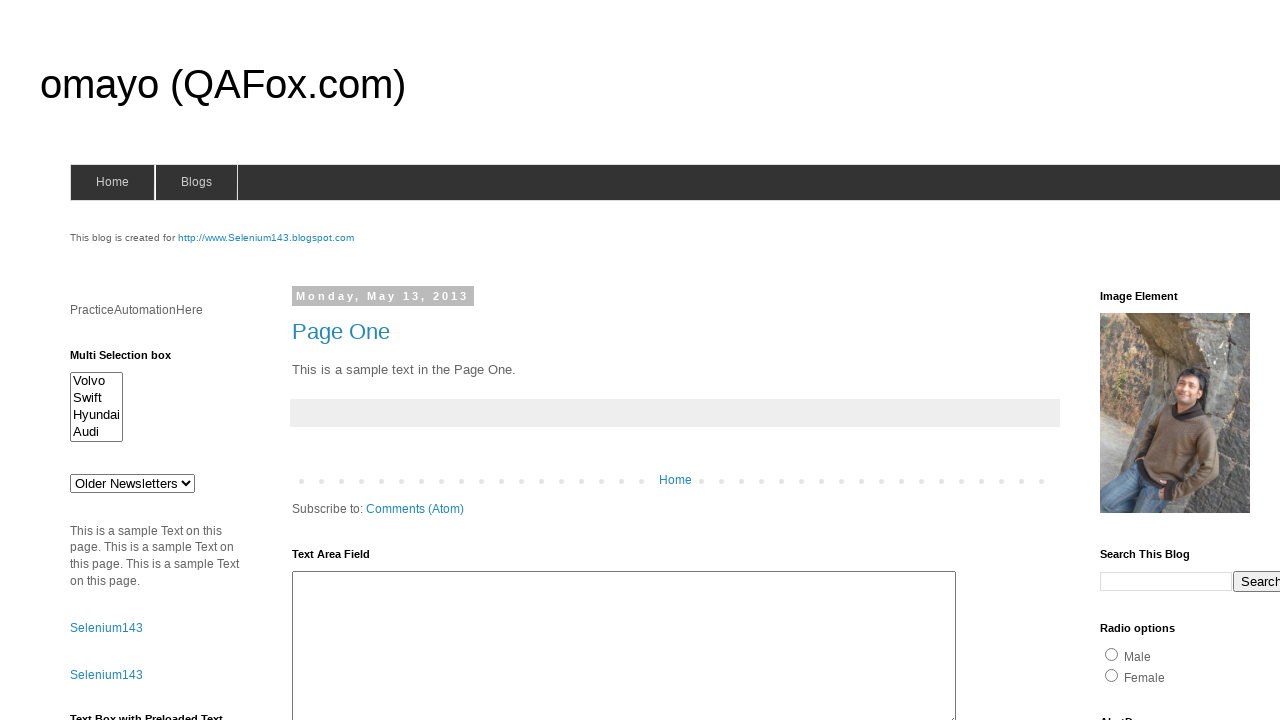

Cleared first textarea element (ta1) on textarea#ta1
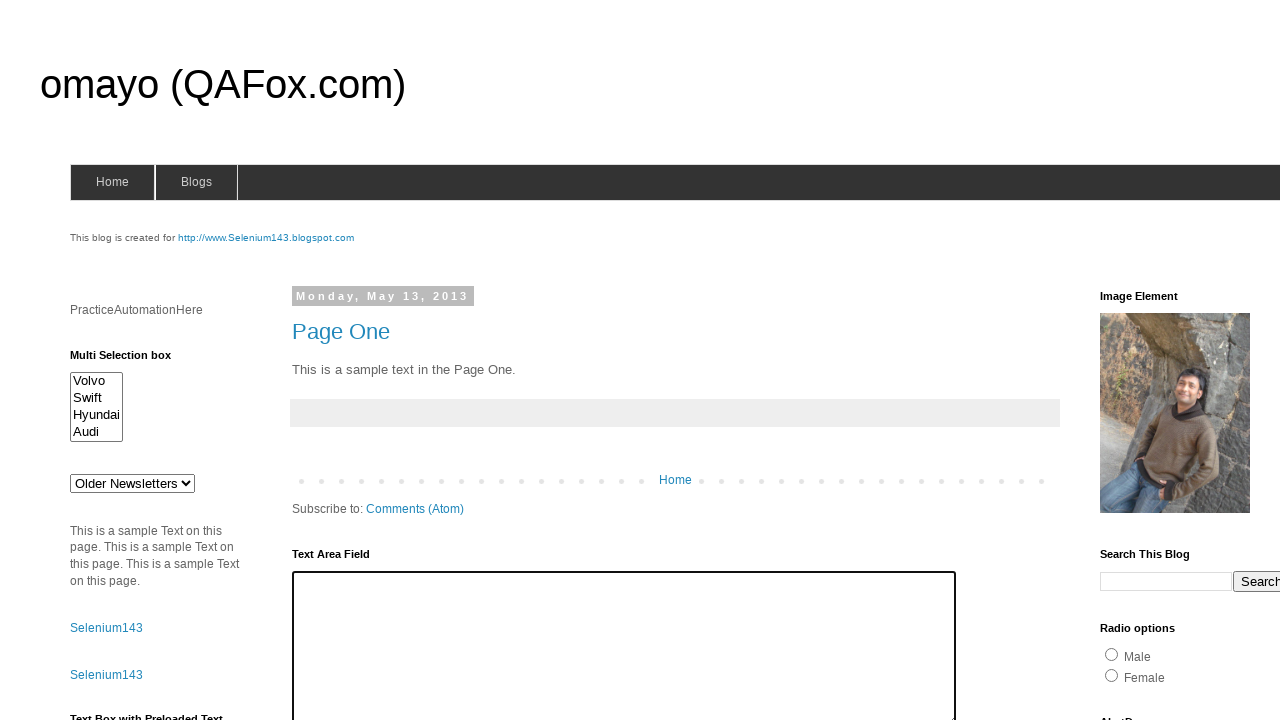

Filled first textarea with 'Safi' on textarea#ta1
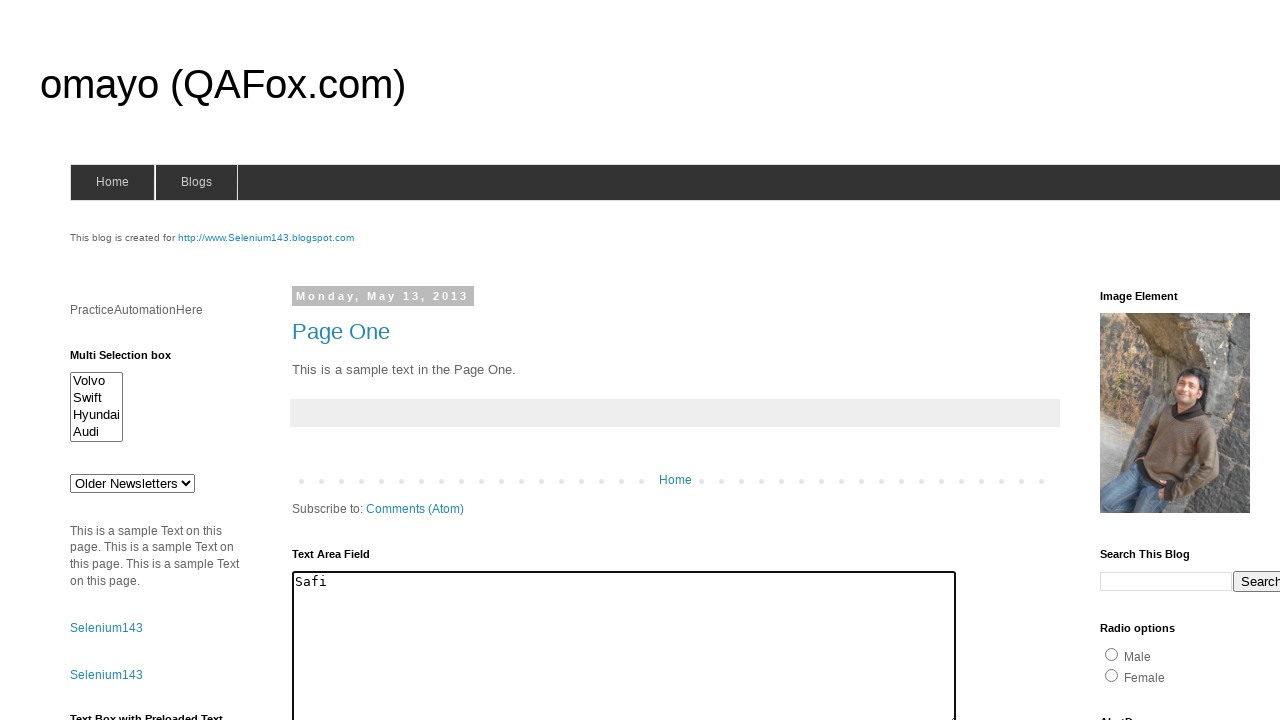

Retrieved input value from first textarea
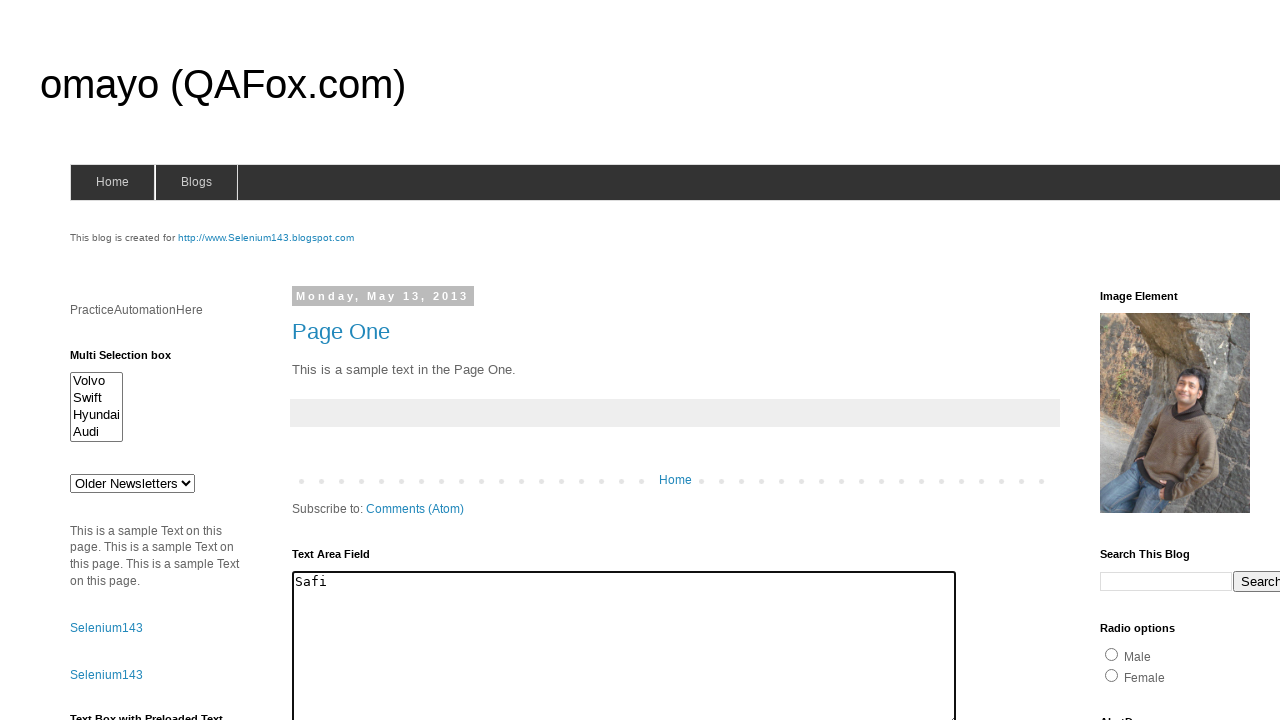

Verified first textarea contains 'Safi'
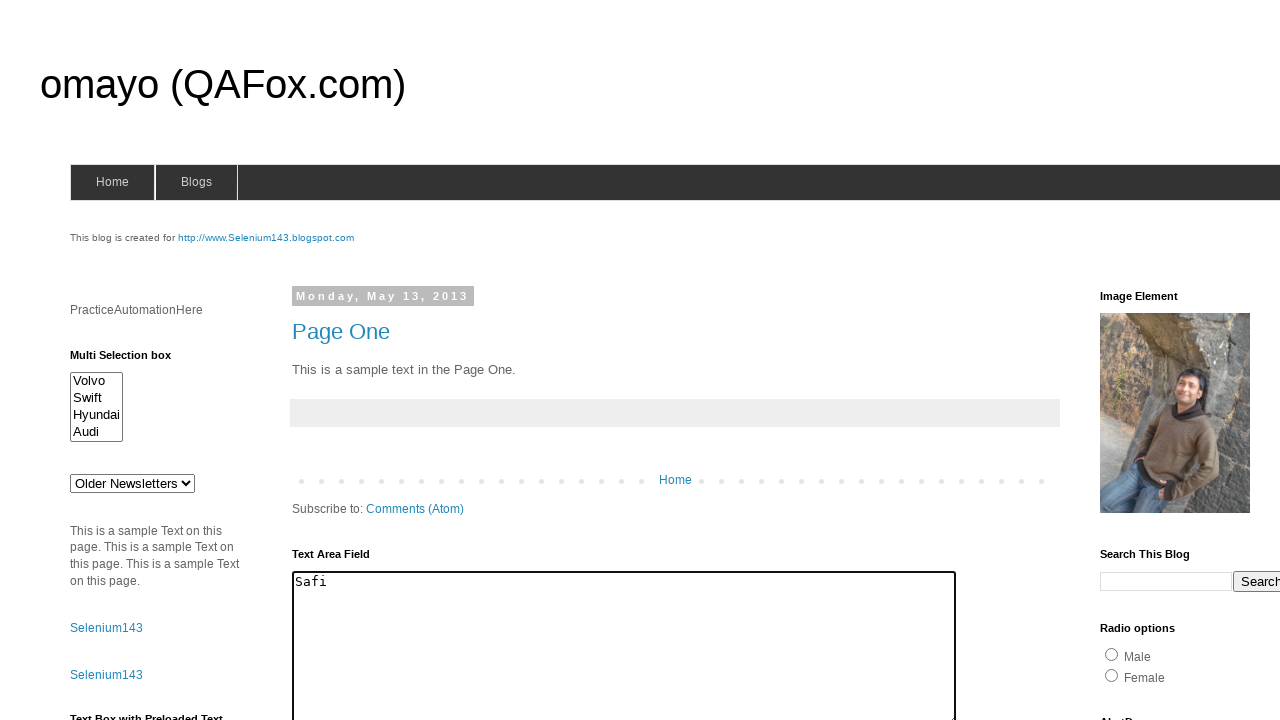

Cleared second textarea element on #HTML11 .widget-content textarea
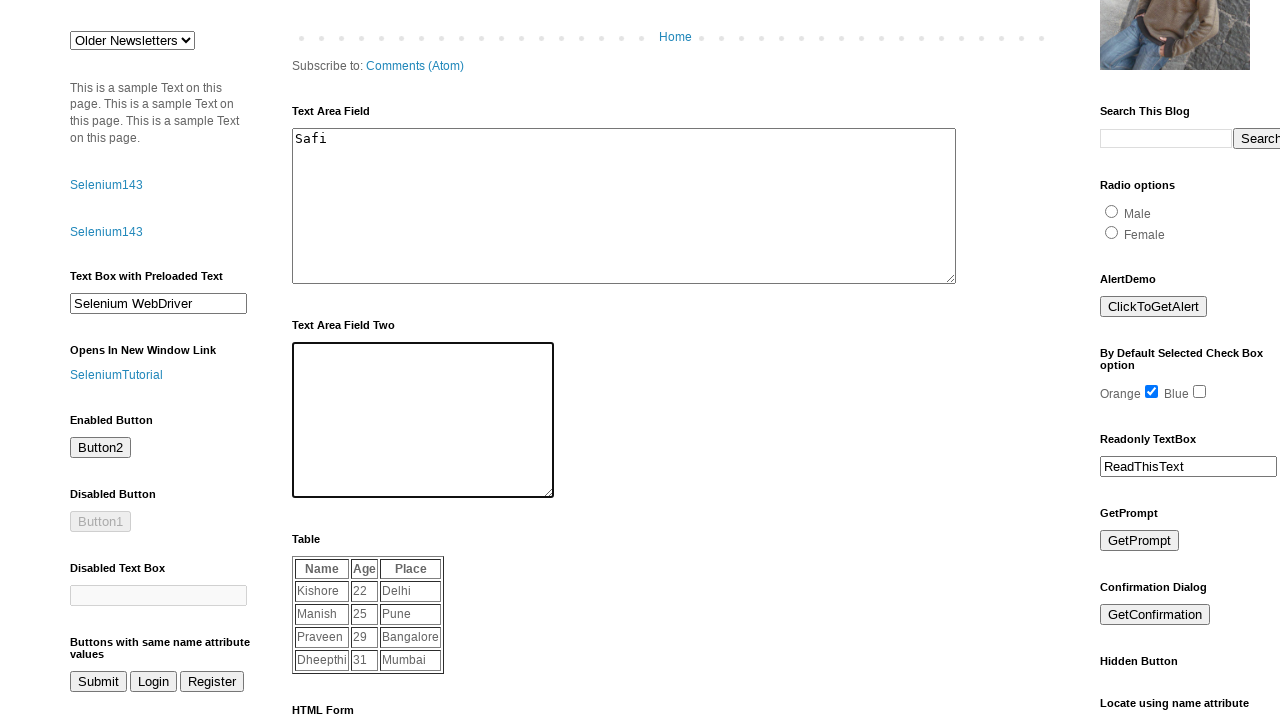

Filled second textarea with 'Safi' on #HTML11 .widget-content textarea
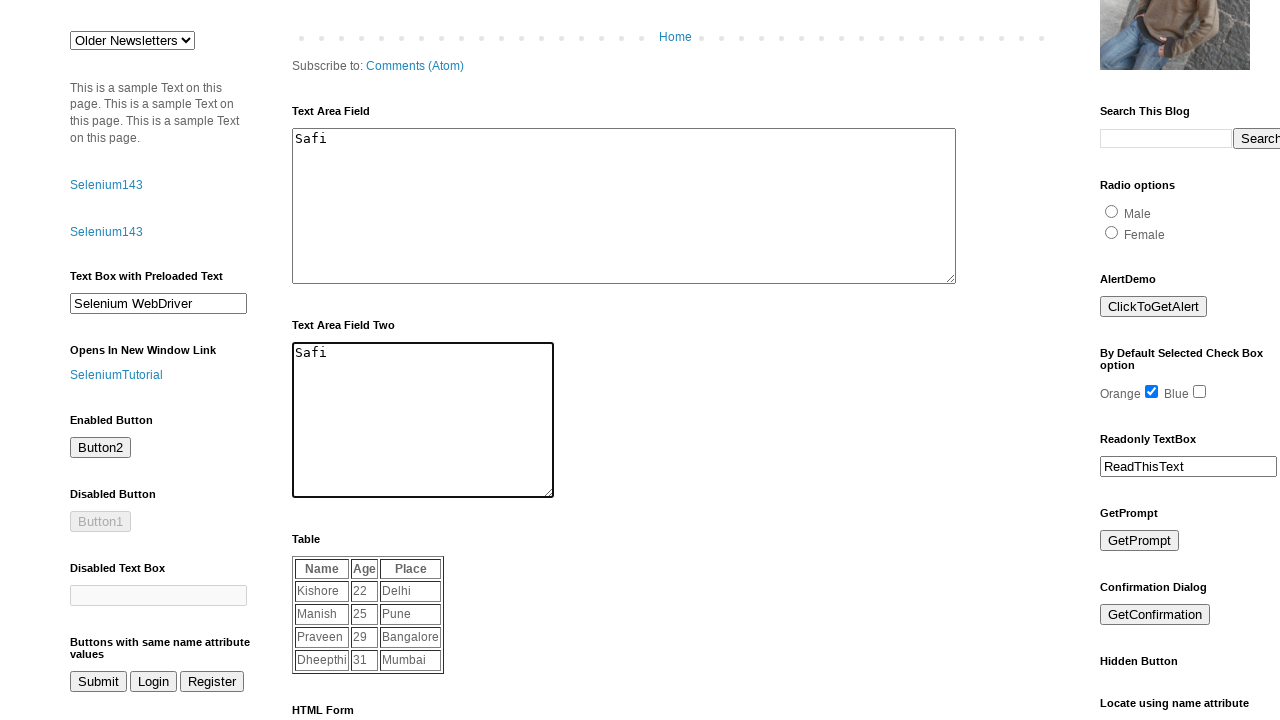

Retrieved input value from second textarea
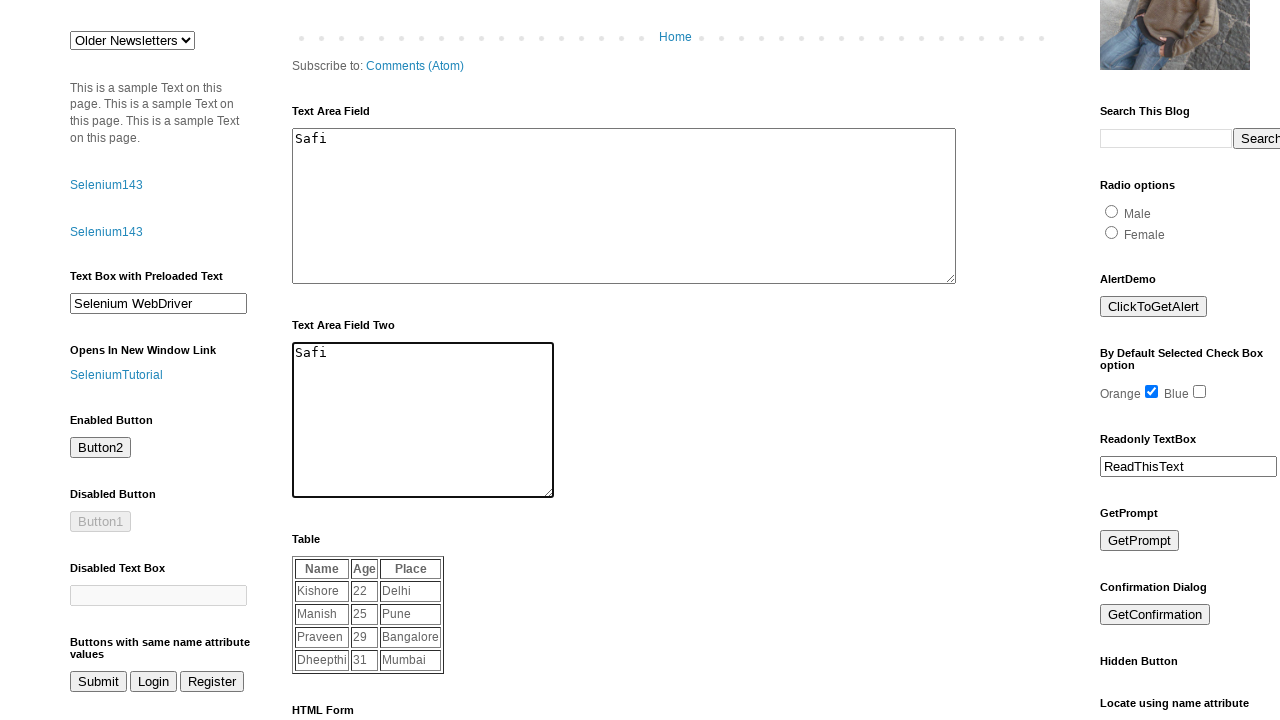

Verified second textarea contains 'Safi'
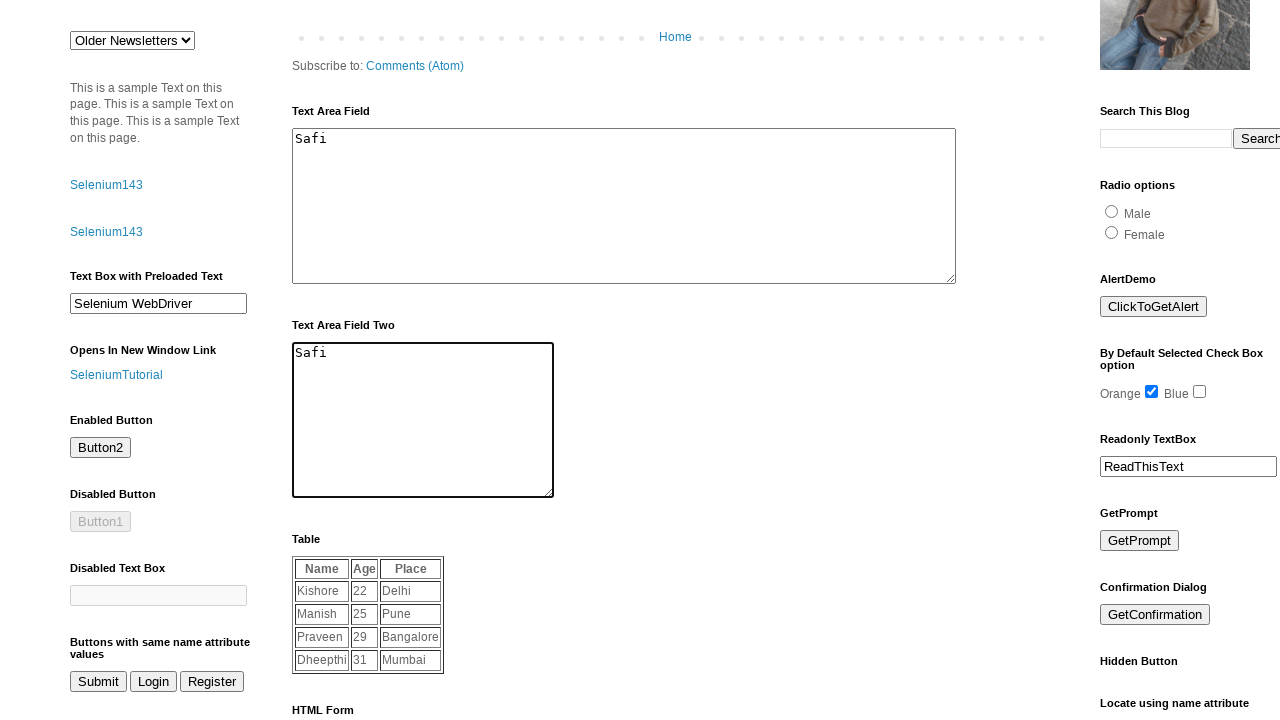

Waited for table header element to load
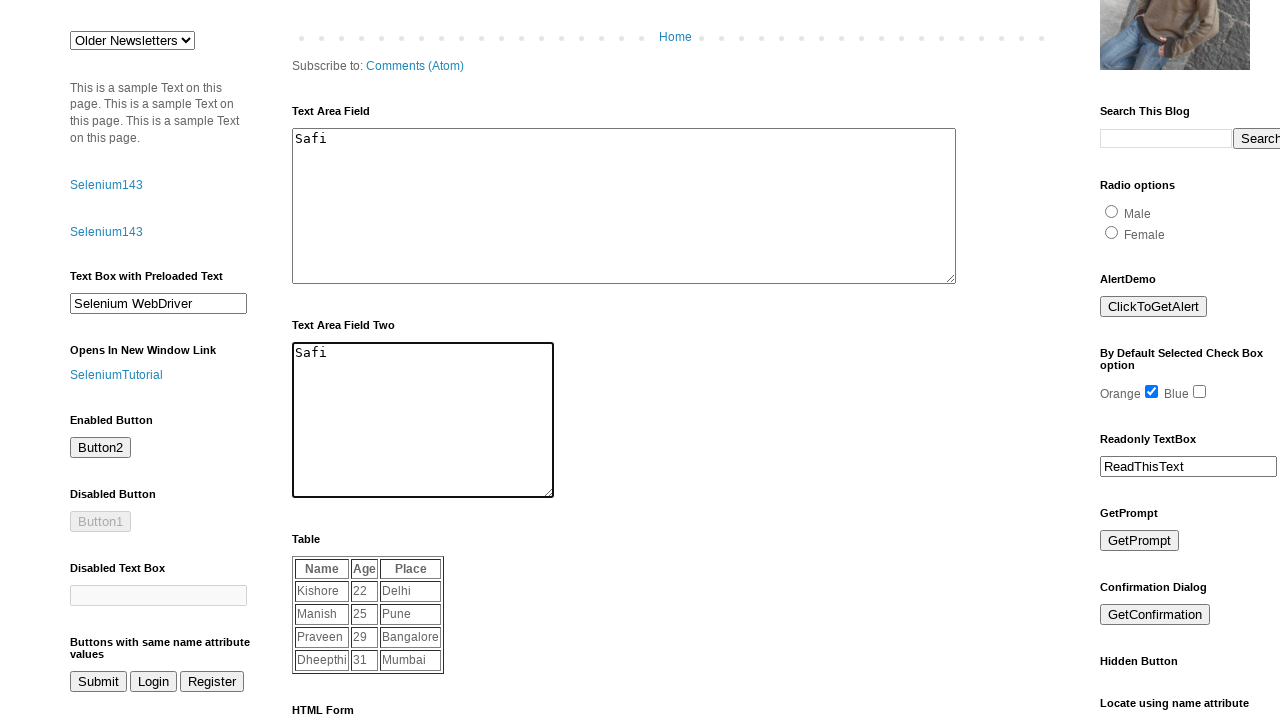

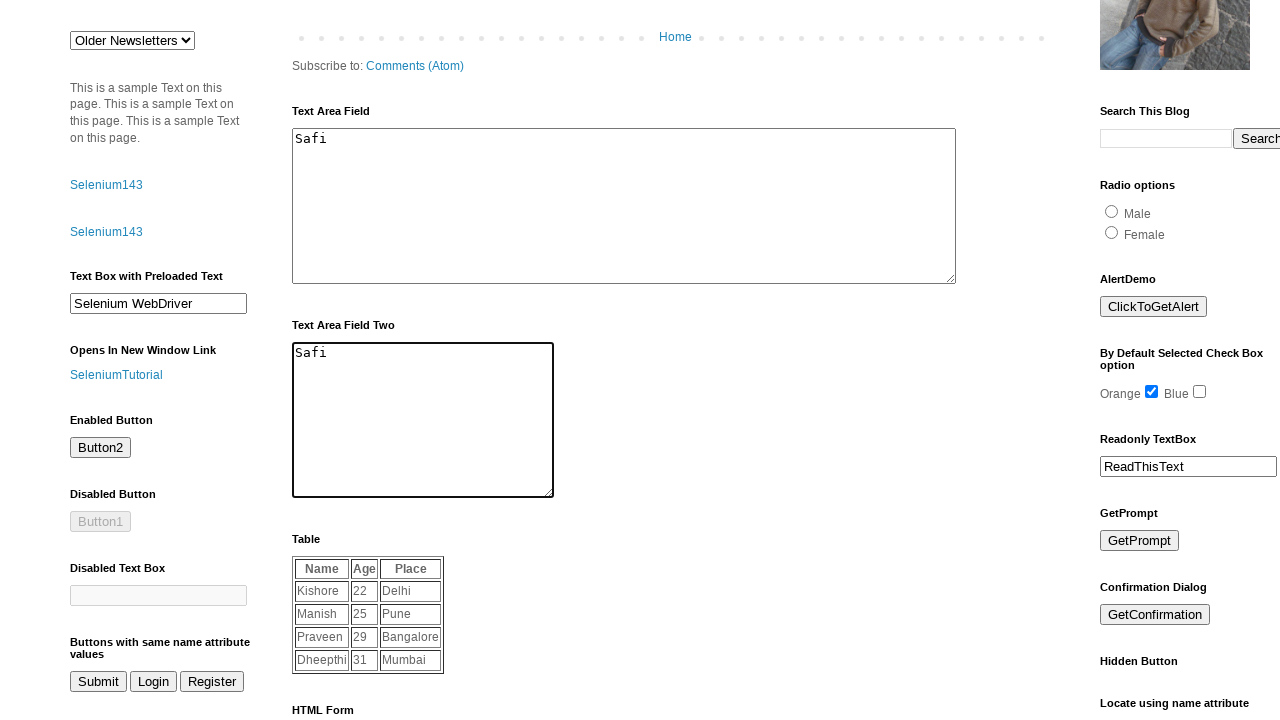